Tests product view functionality by navigating to best sellers tab, clicking on a specific product, and verifying the SKU is displayed

Starting URL: https://test-shop.qa.studio/

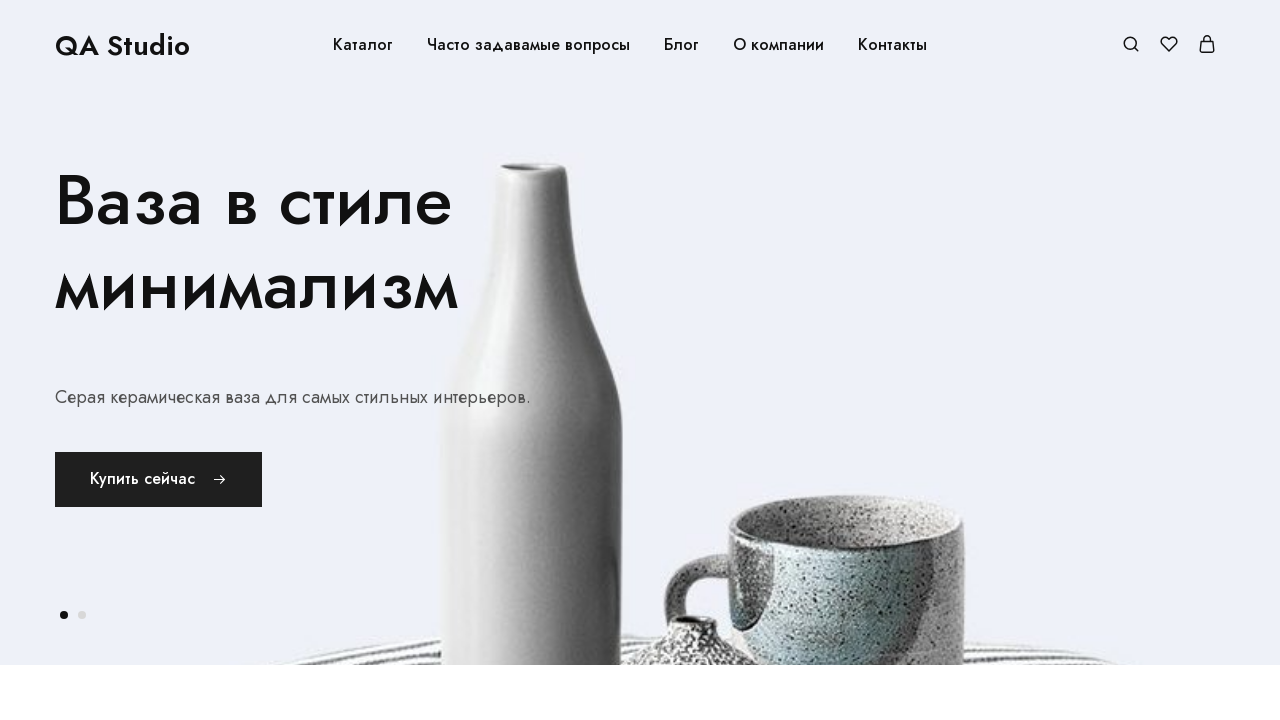

Clicked on best sellers tab at (150, 360) on [class*="tab-best_sellers"]
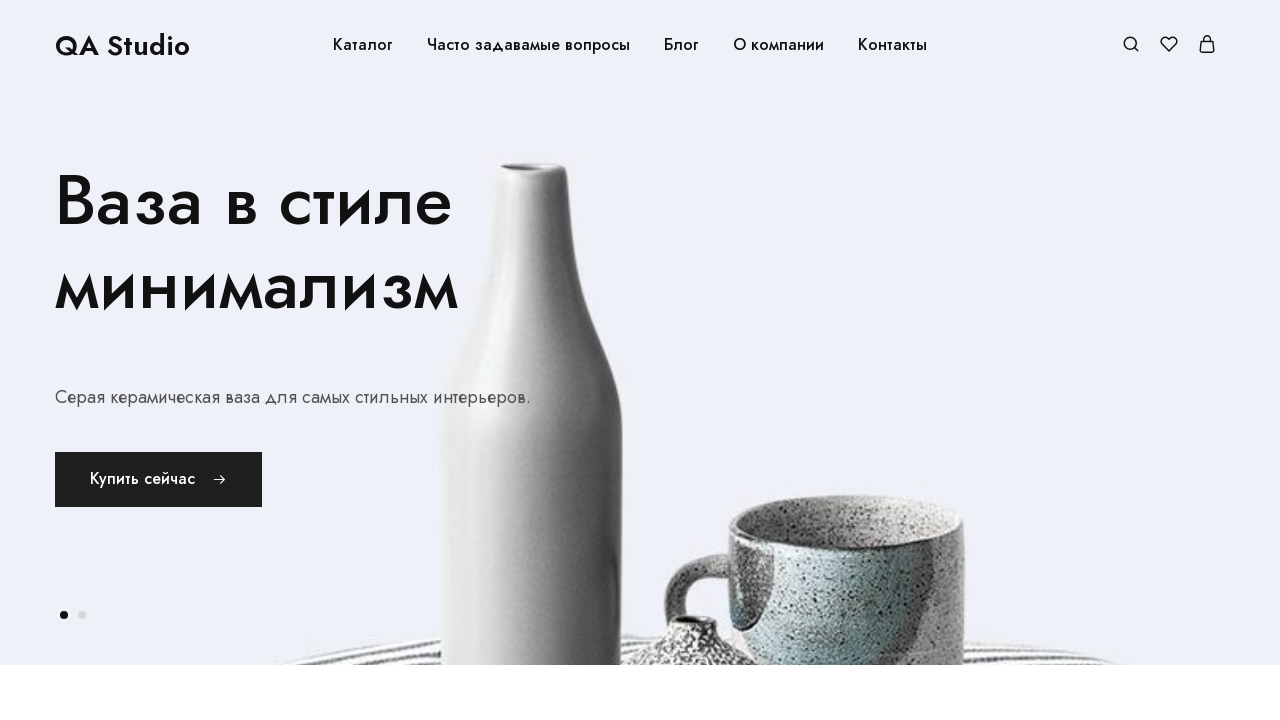

Clicked on specific product (journal table) at (790, 361) on [class*="post-11341"]
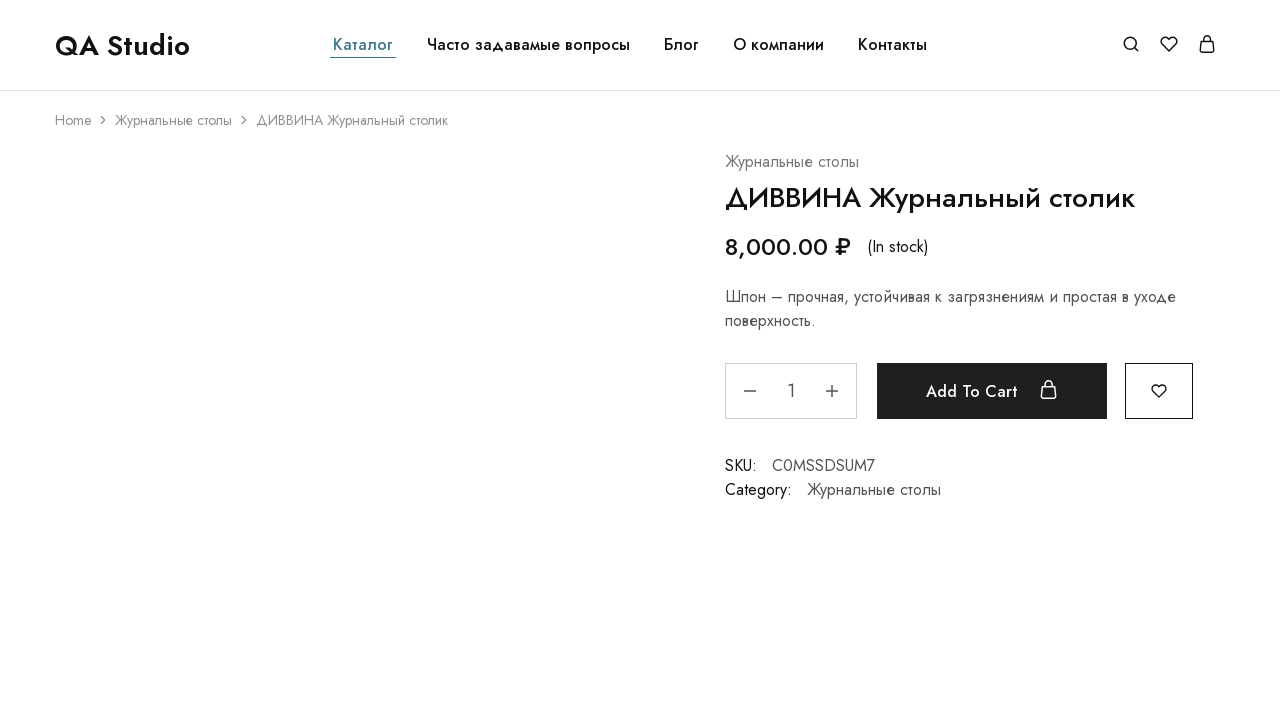

SKU element is displayed on product view
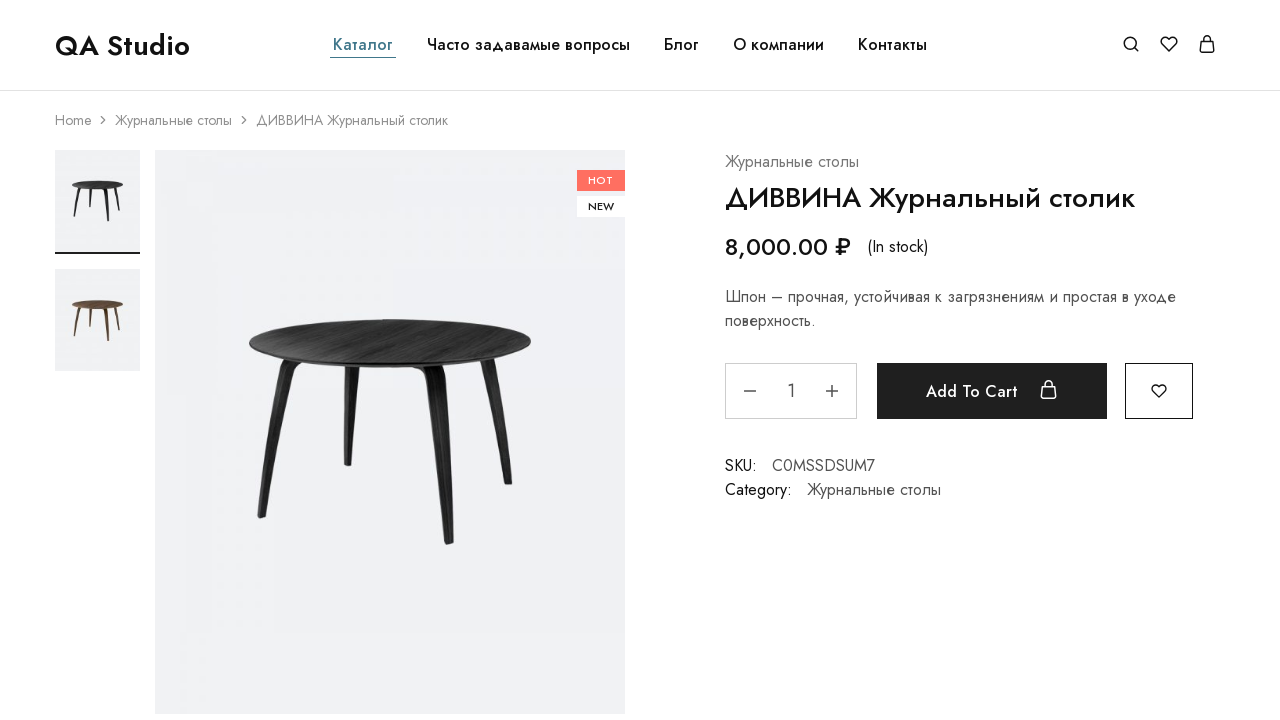

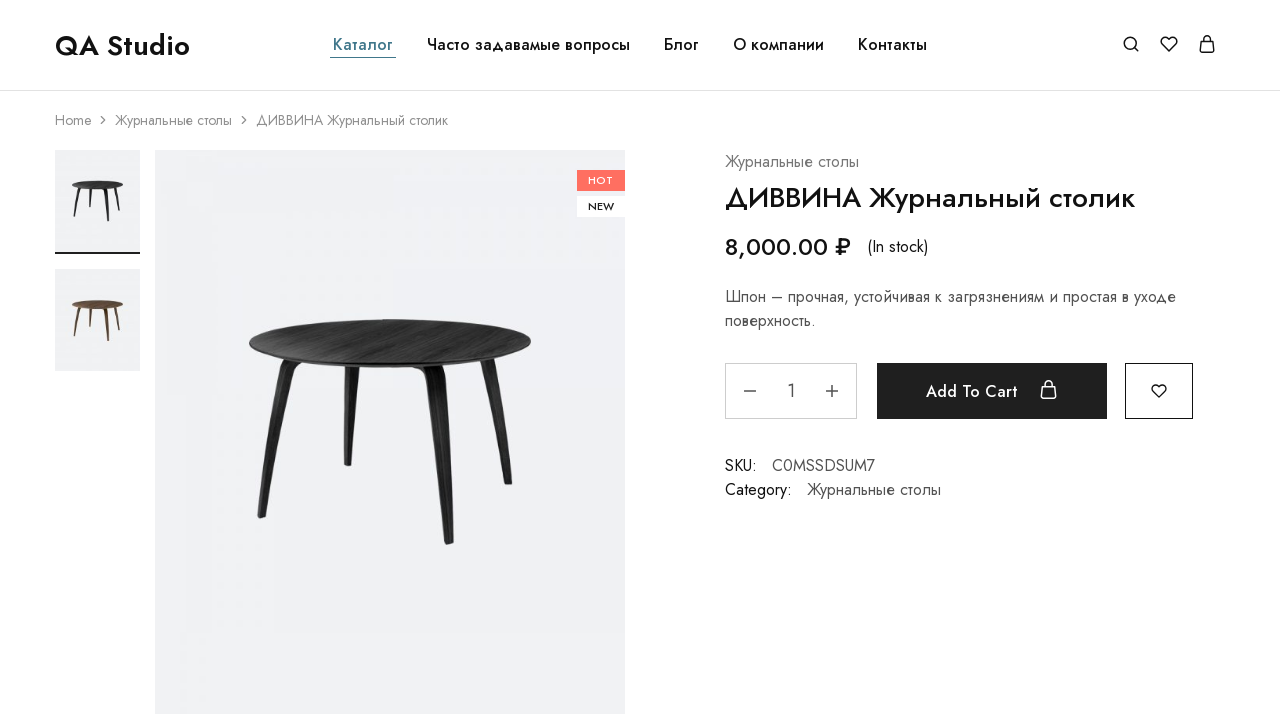